Tests drag and drop functionality on jQueryUI demo page by switching to an iframe, locating the draggable and droppable elements, and performing a drag and drop action.

Starting URL: https://jqueryui.com/droppable/

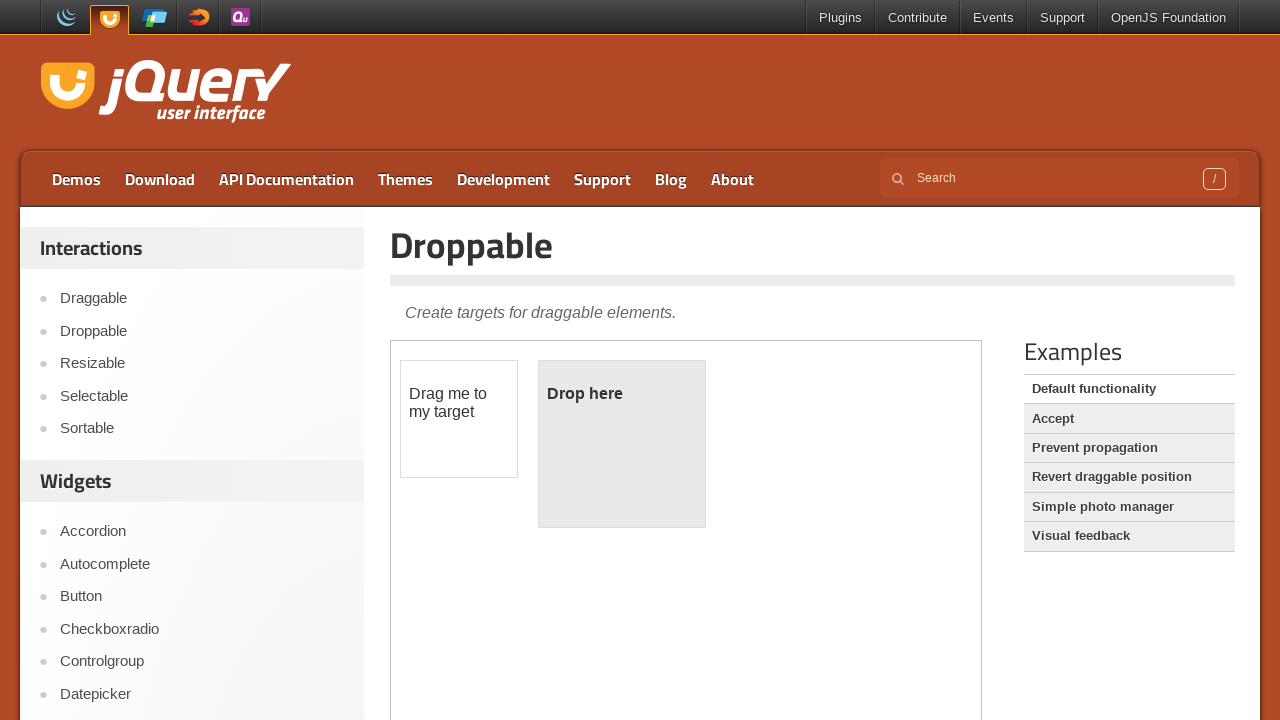

Navigated to jQueryUI droppable demo page
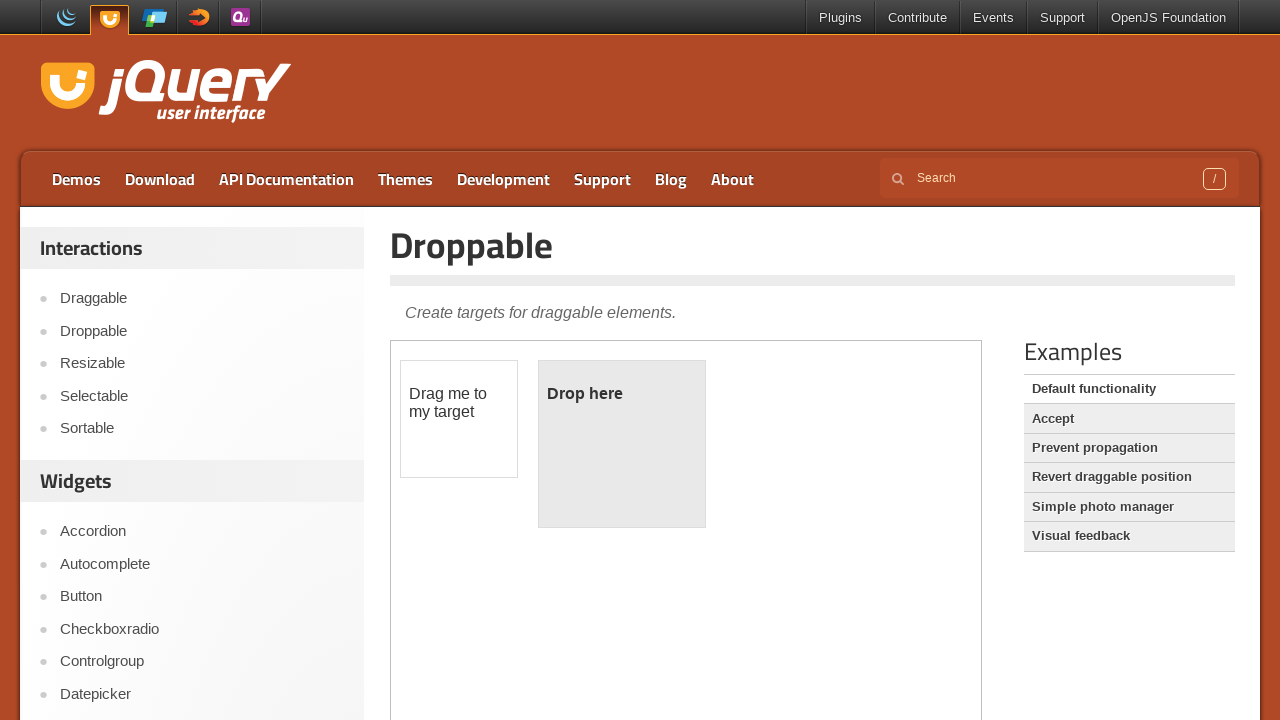

Located the demo iframe containing drag and drop elements
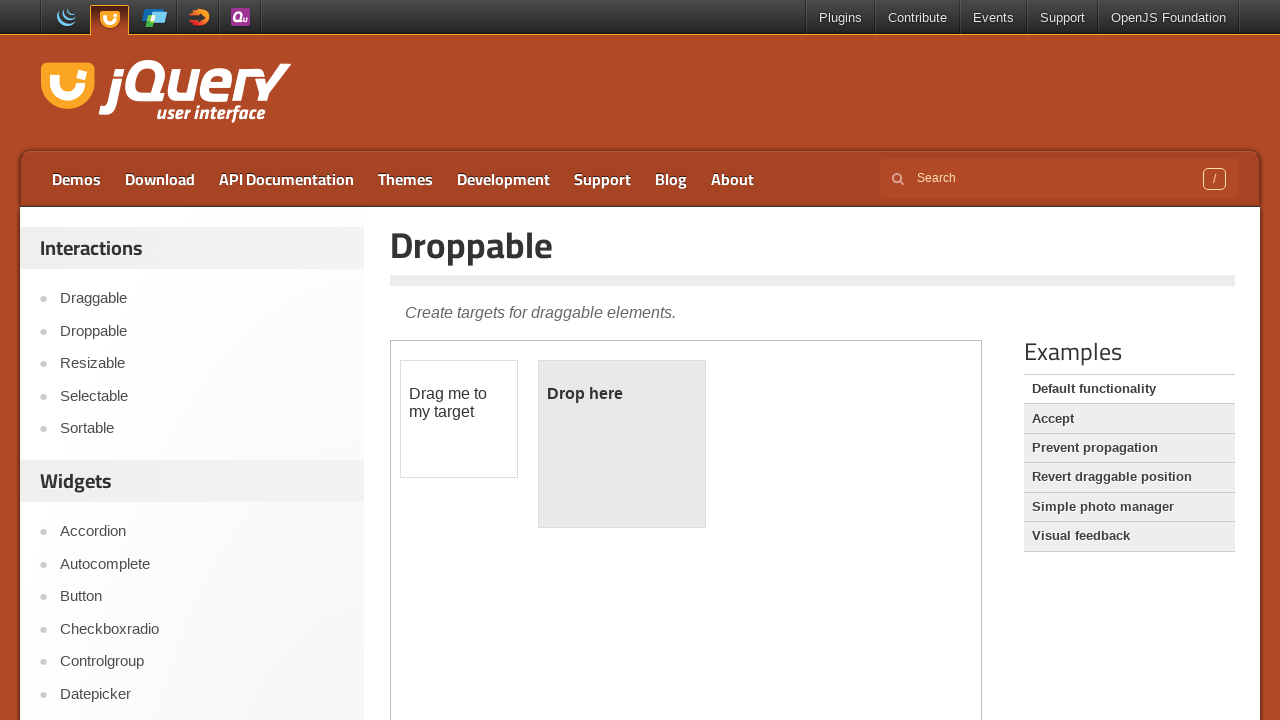

Clicked on the droppable element at (622, 444) on .demo-frame >> internal:control=enter-frame >> #droppable
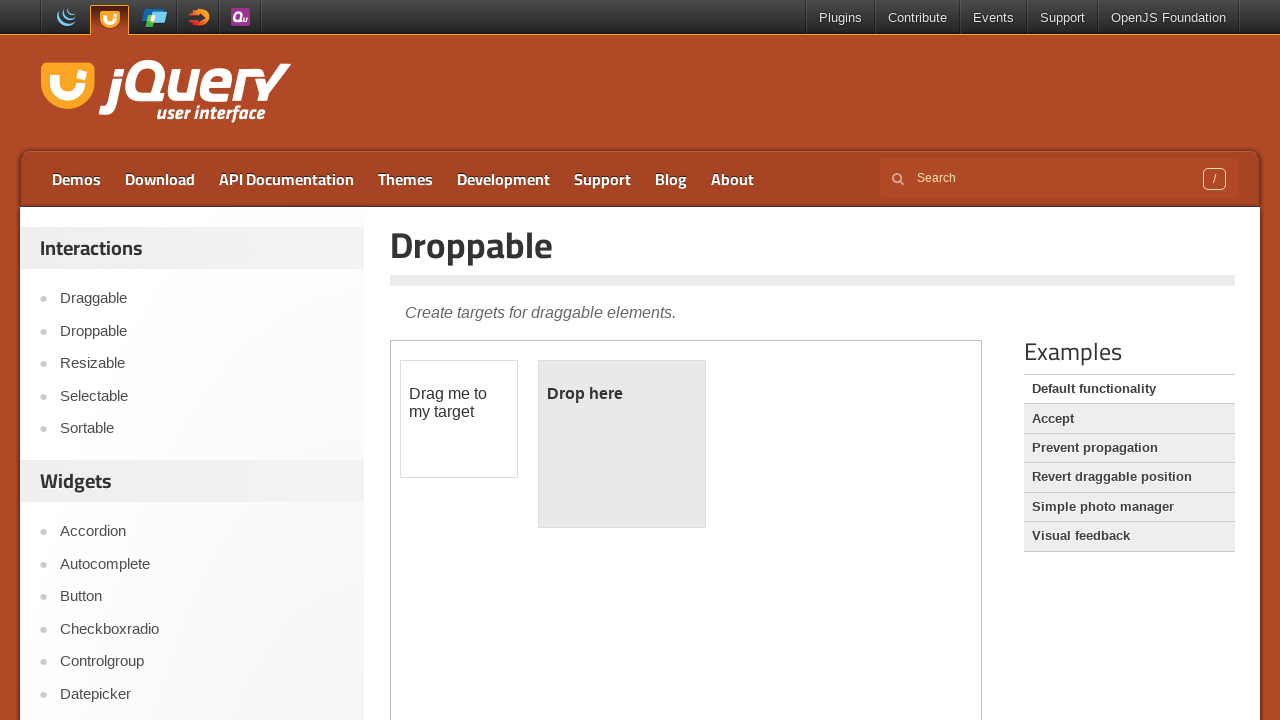

Located the draggable source element
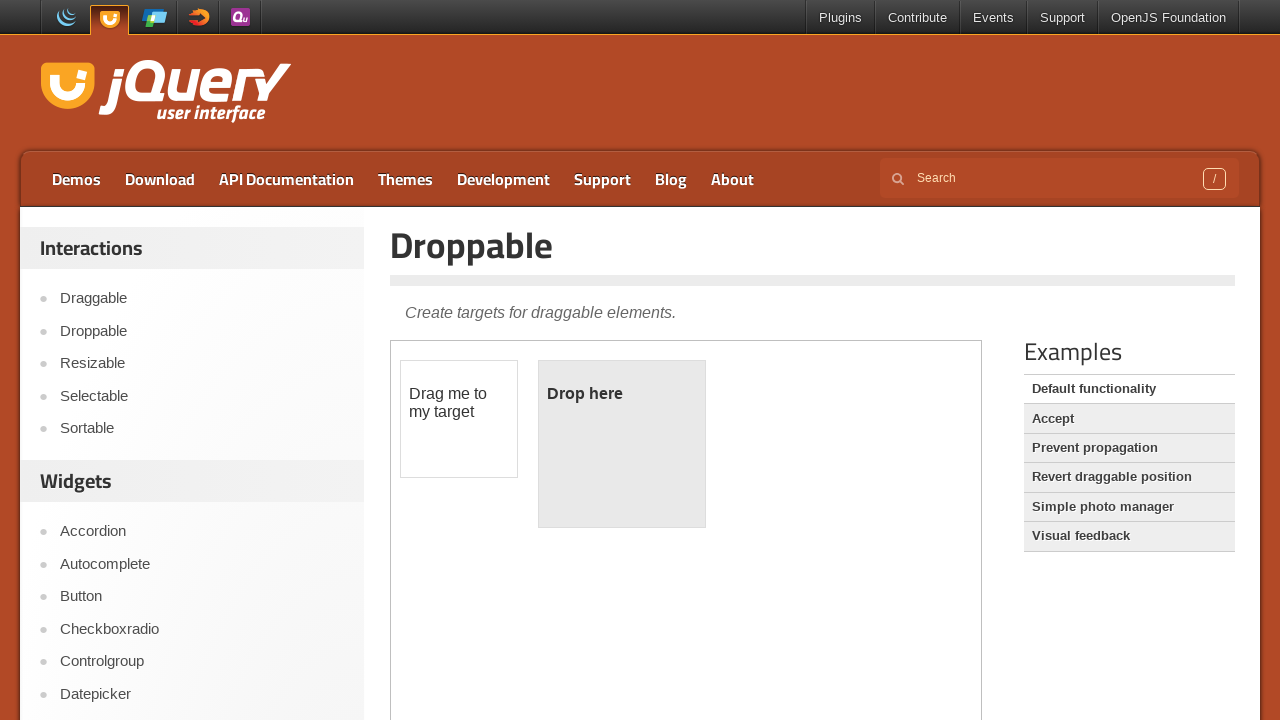

Located the droppable target element
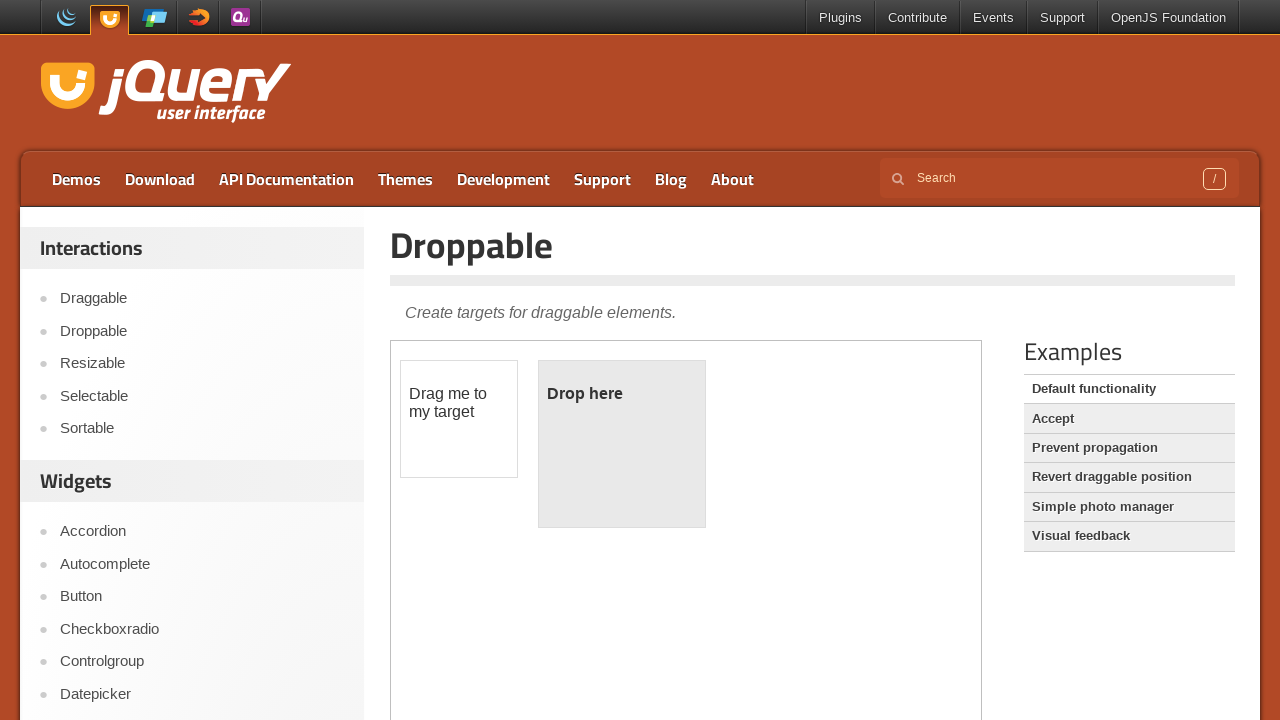

Performed drag and drop action from draggable to droppable element at (622, 444)
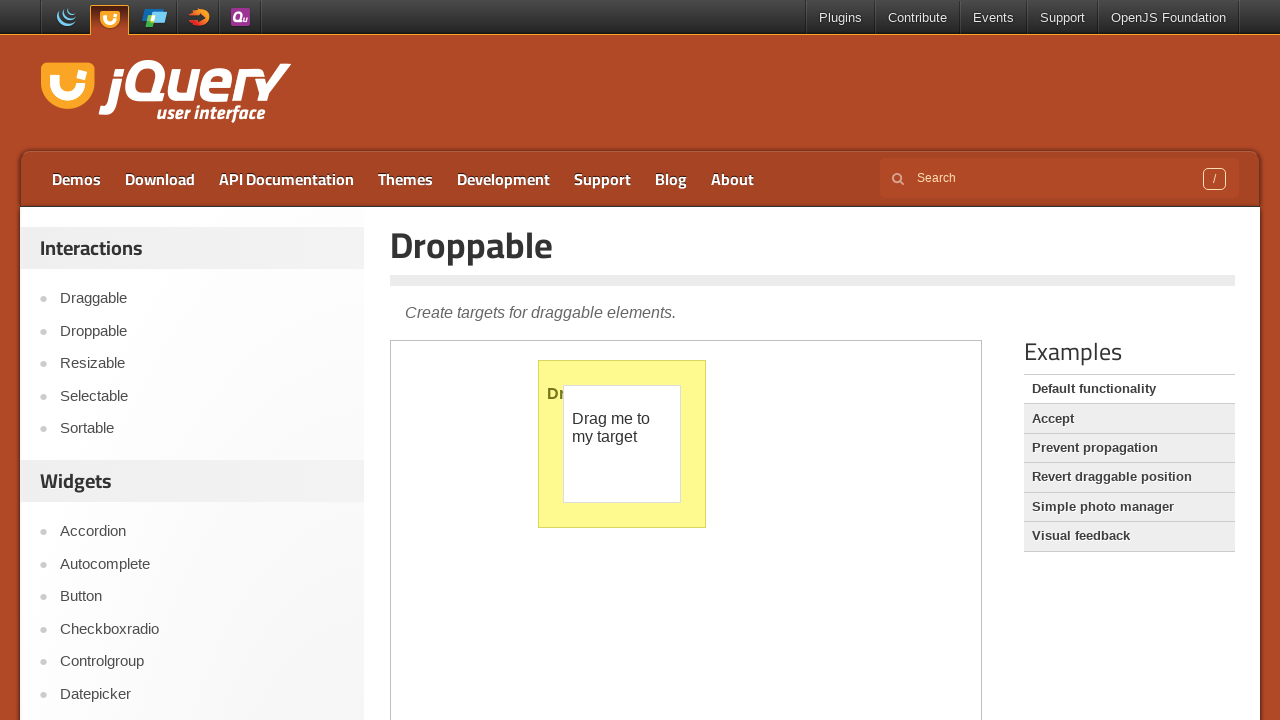

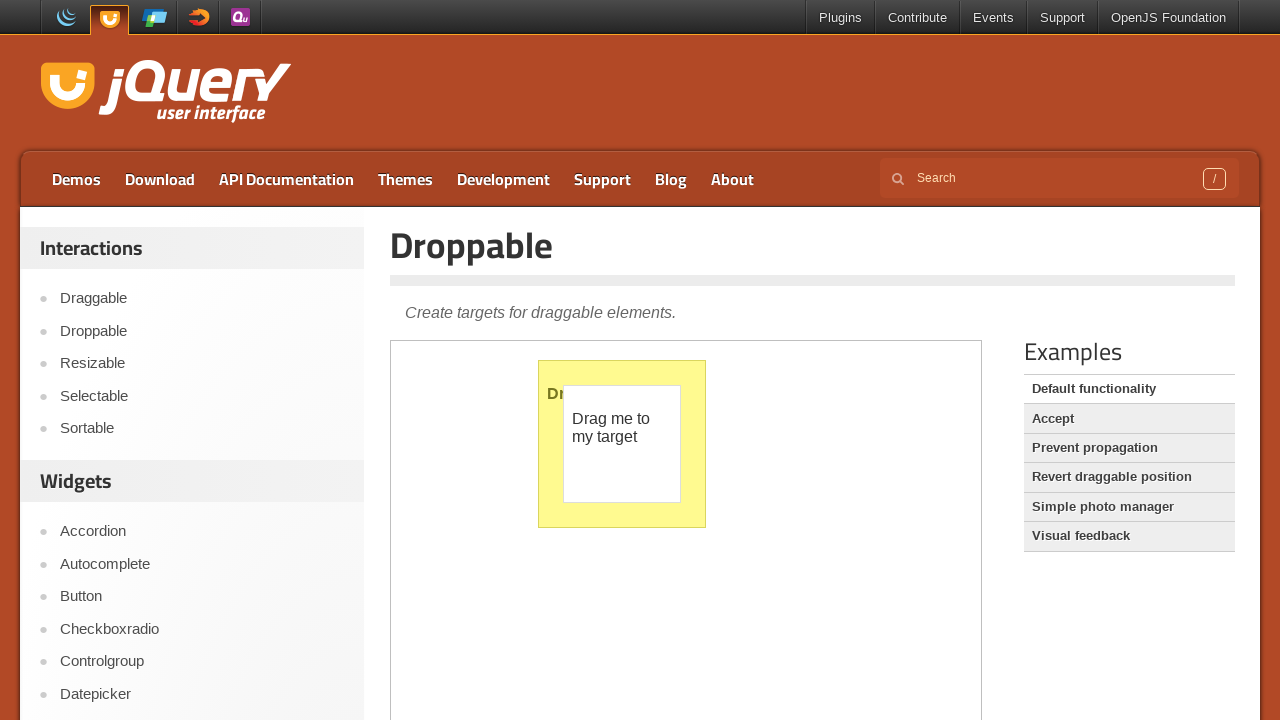